Navigates to work page, extracts the OG image URL, and navigates to that image

Starting URL: https://roe.dev/work

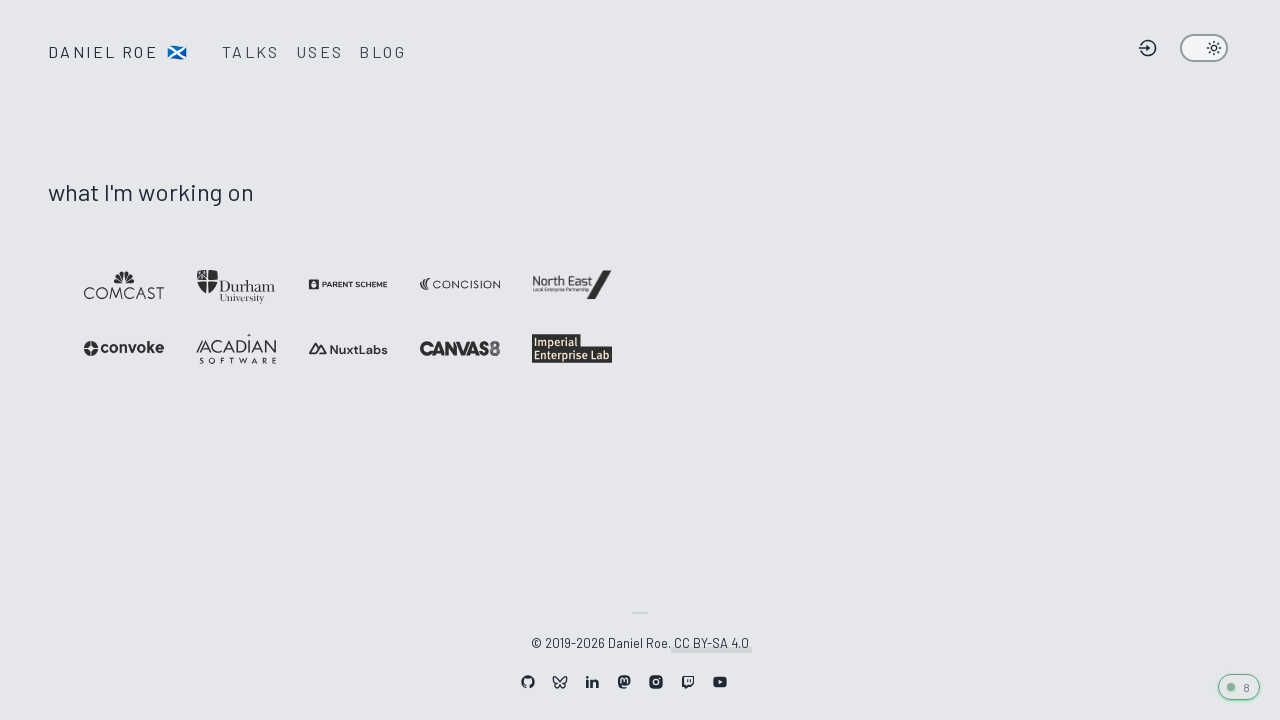

Located og:image meta tag
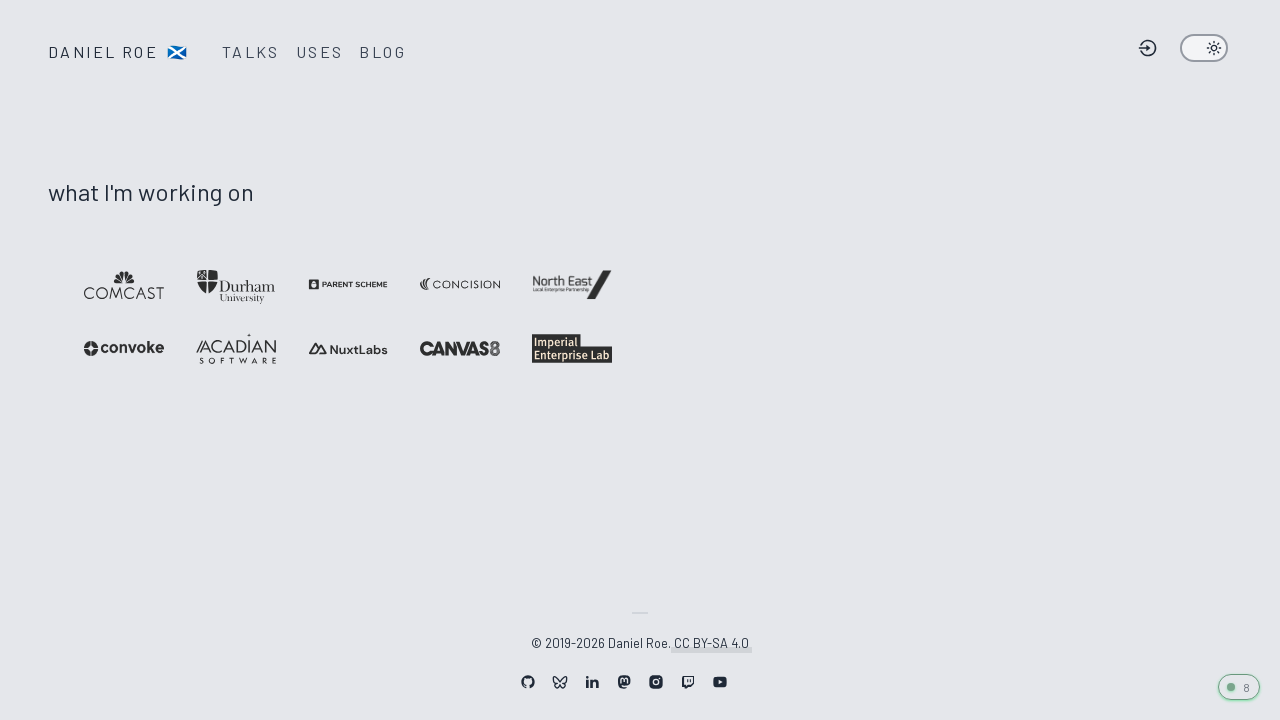

Extracted OG image URL from meta tag
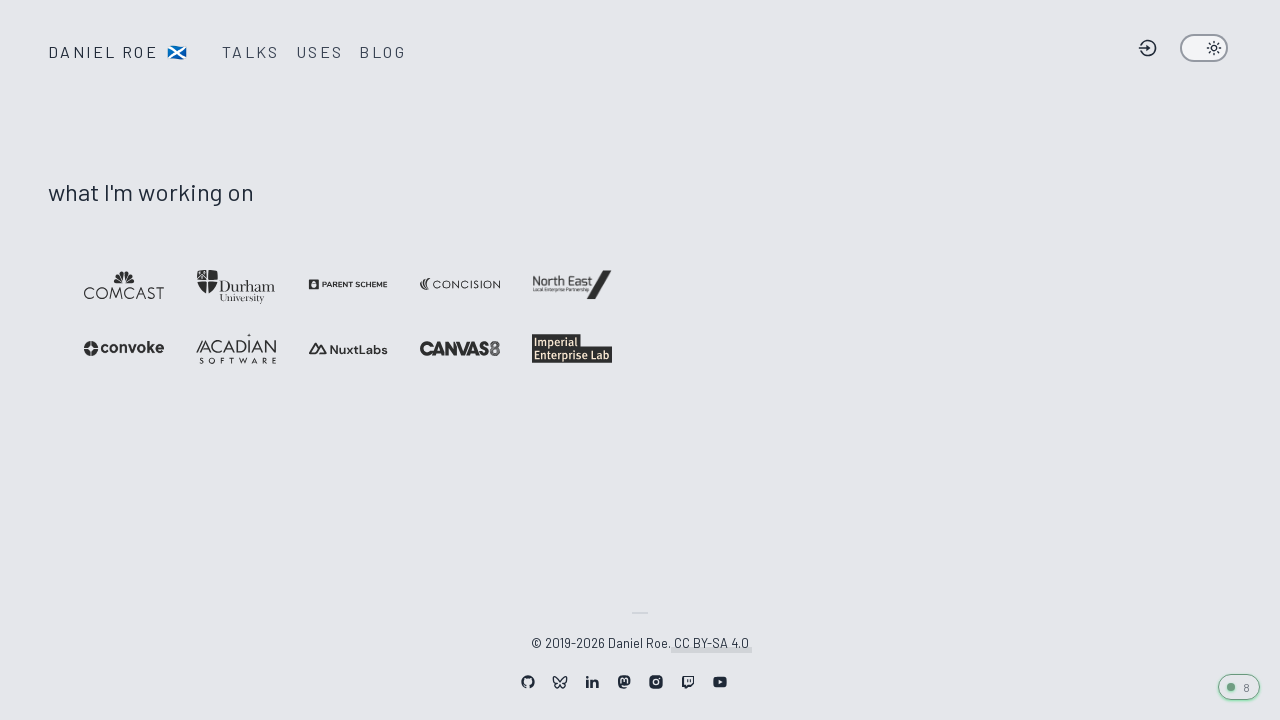

Navigated to OG image URL
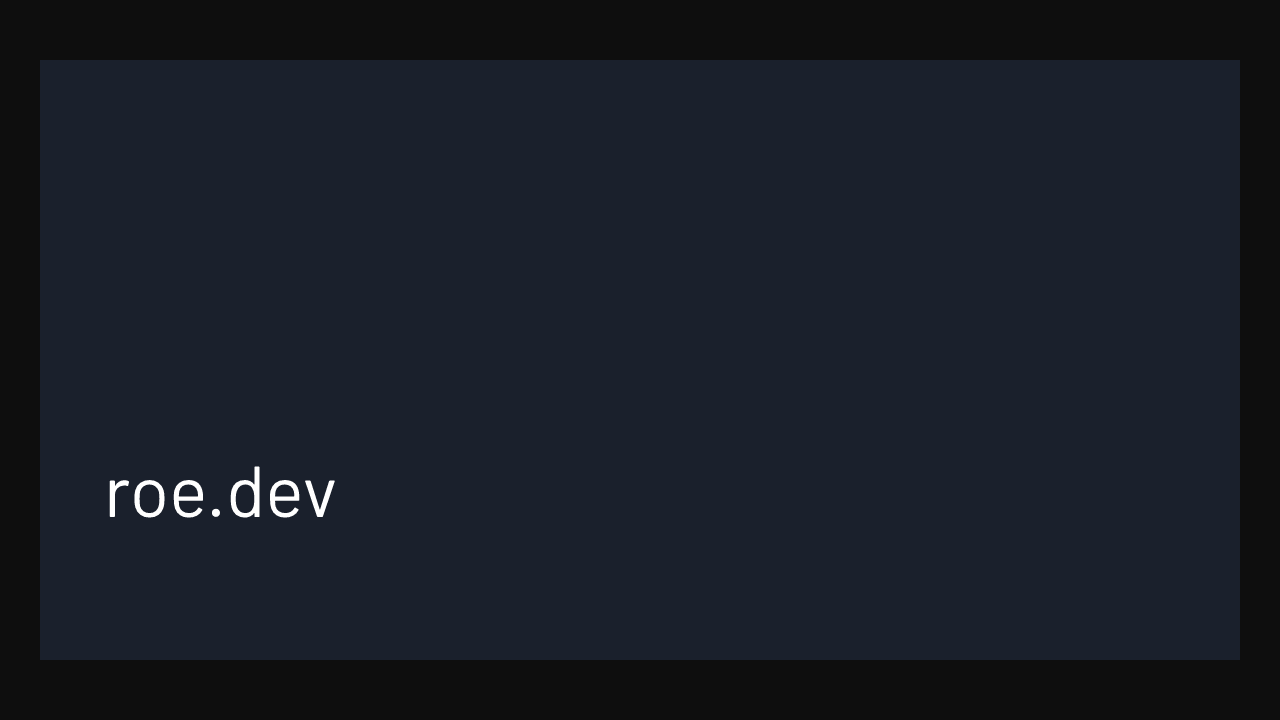

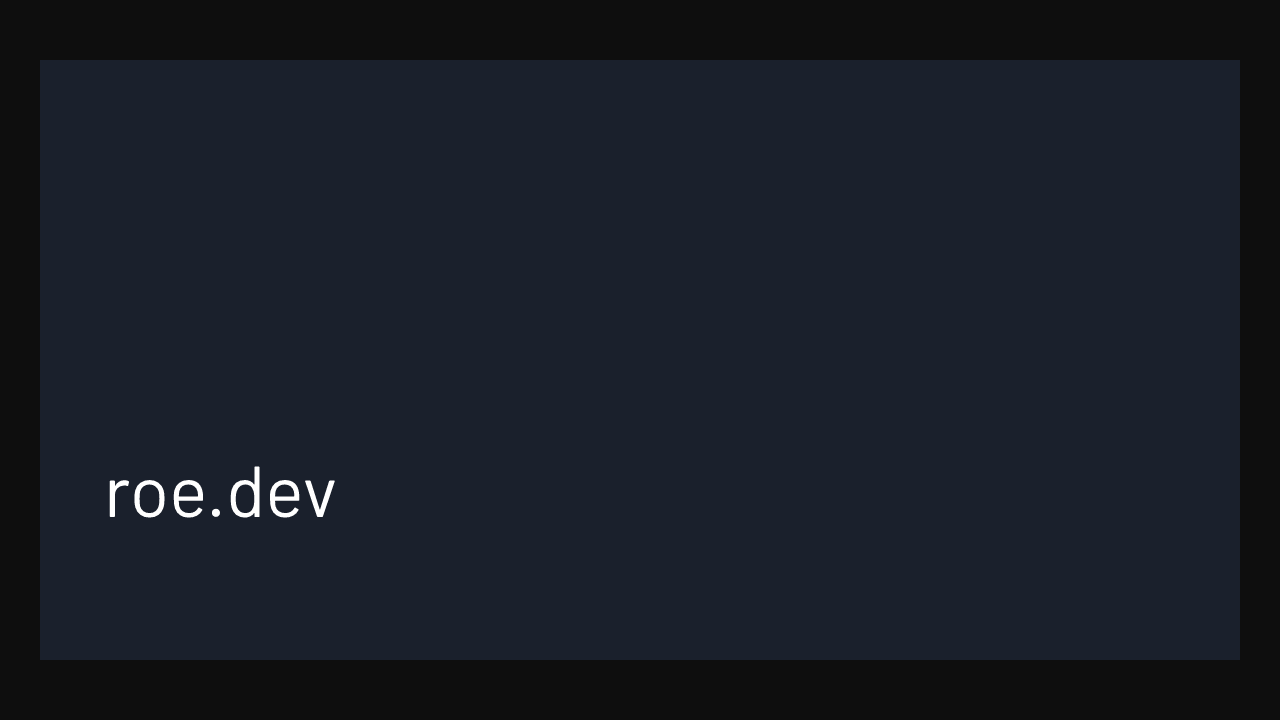